Tests window handling functionality by clicking a link that opens a new window, switching between parent and child windows, and verifying content in each window

Starting URL: https://the-internet.herokuapp.com/windows

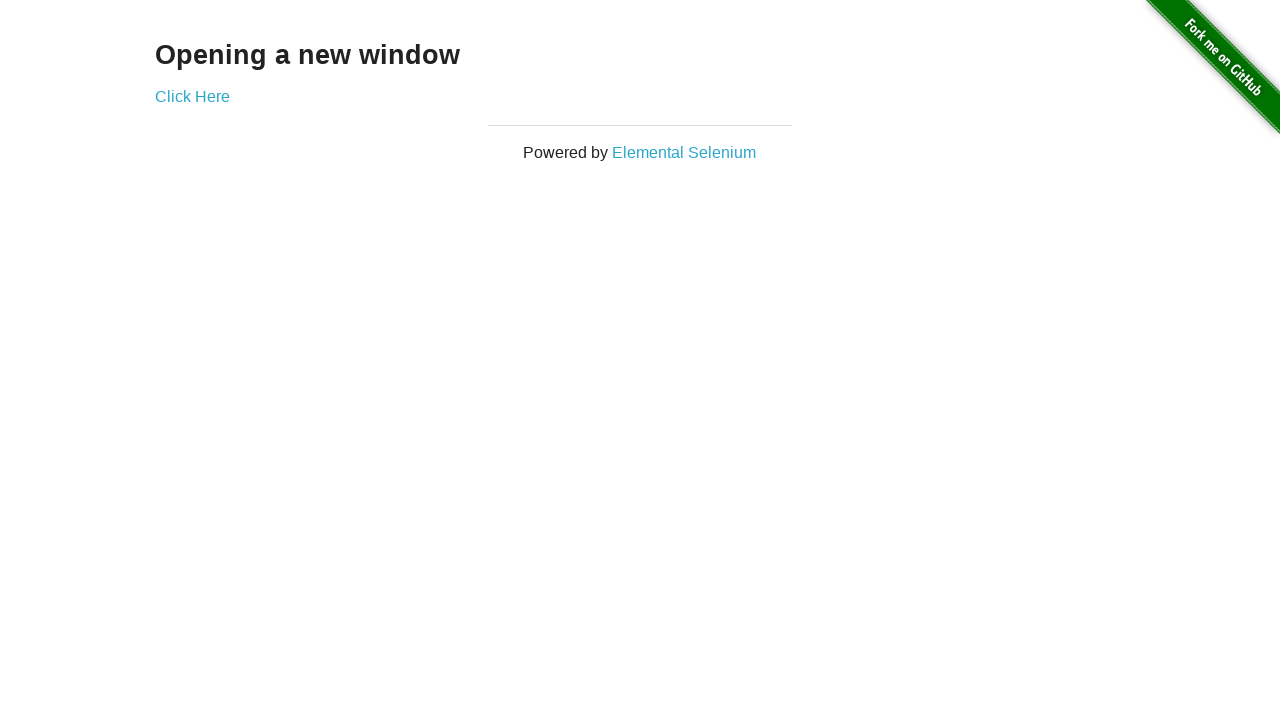

Clicked 'Click Here' link to open new window at (192, 96) on a:has-text('Click Here')
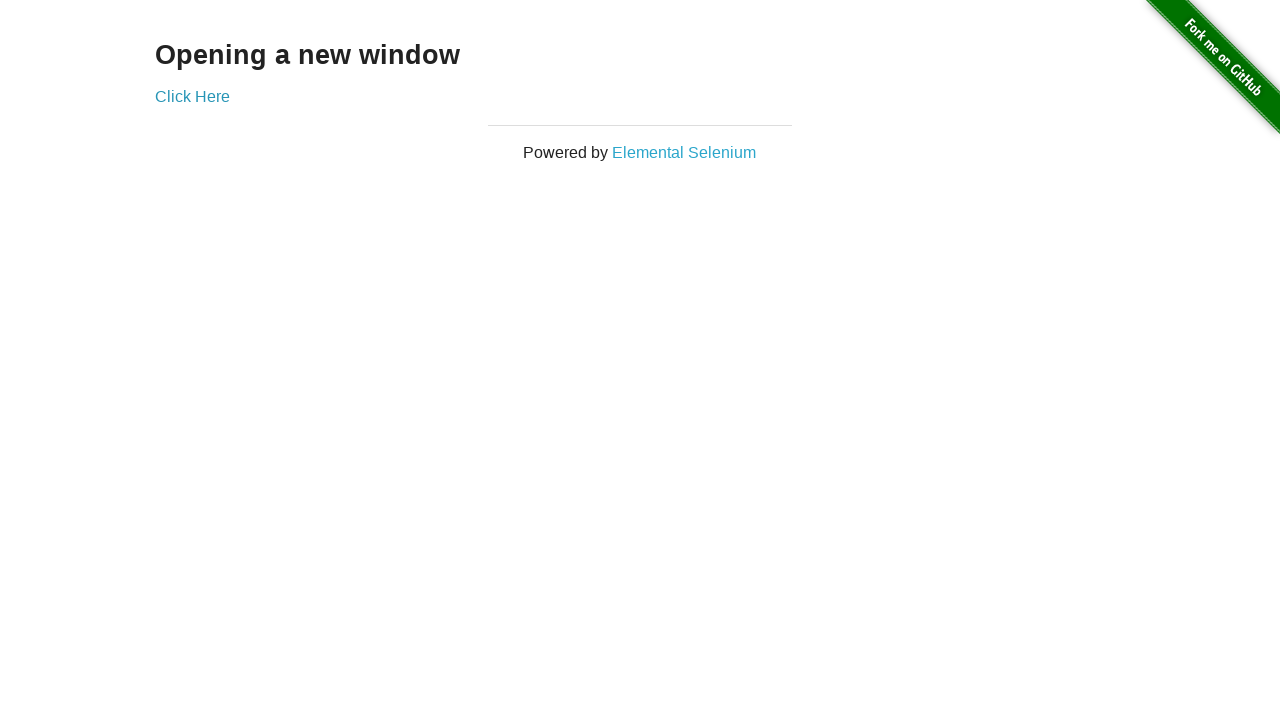

New window opened and captured
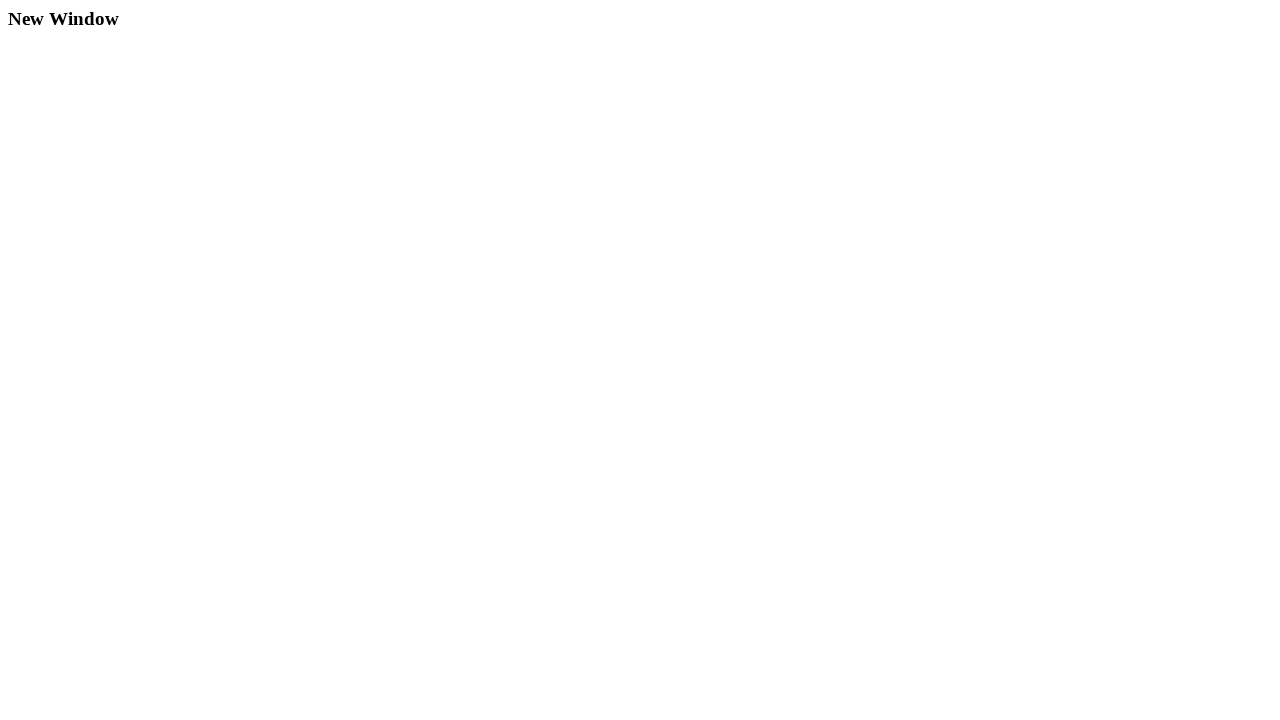

Verified 'New Window' heading is present in child window
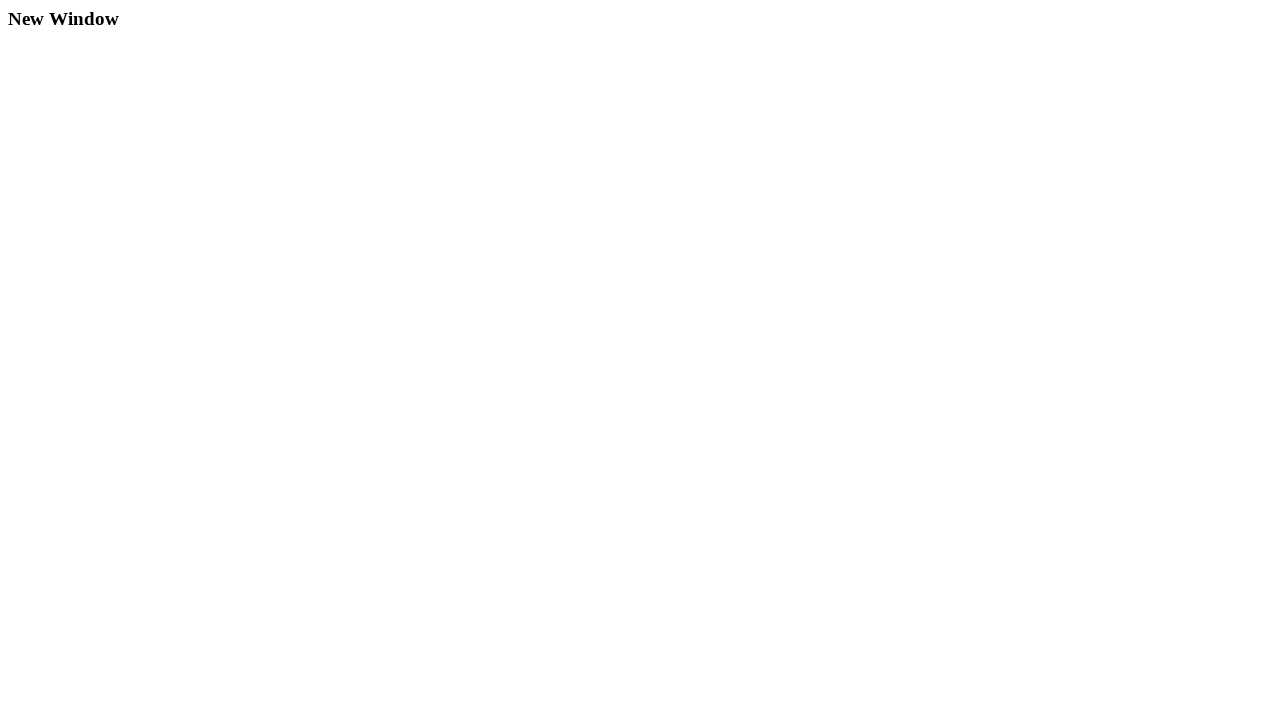

Verified 'Opening a new window' heading is present in parent window
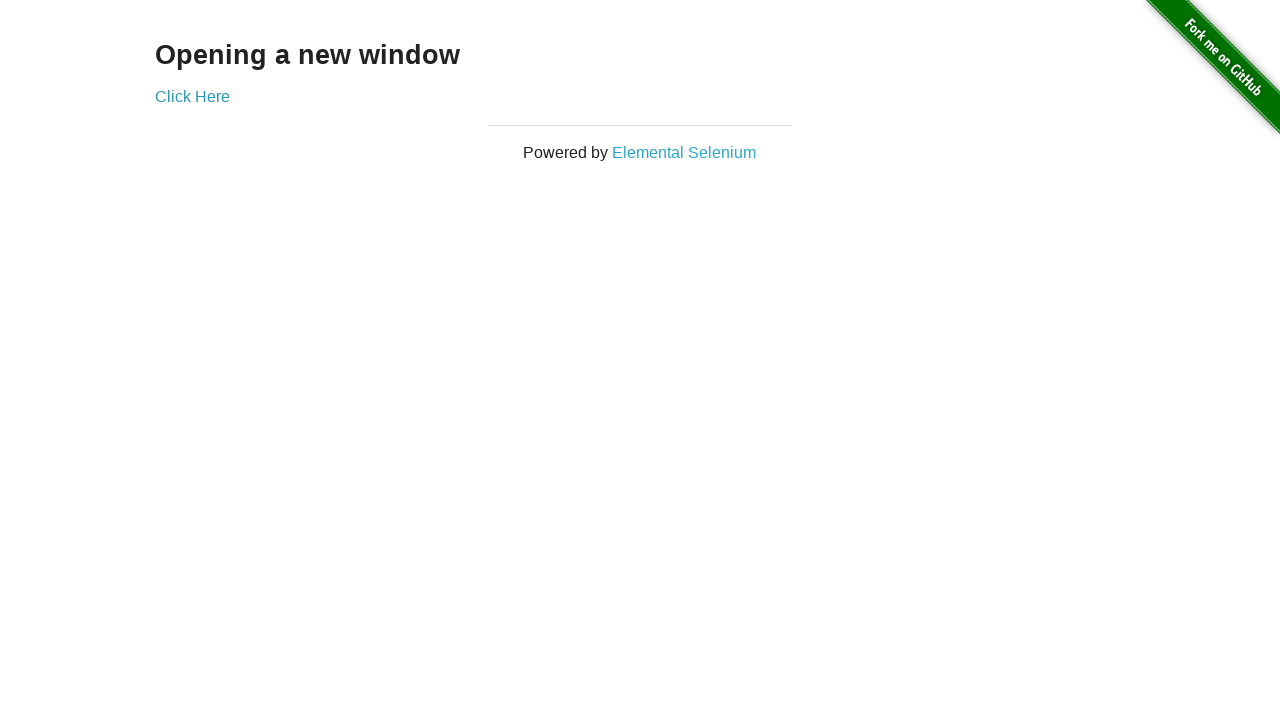

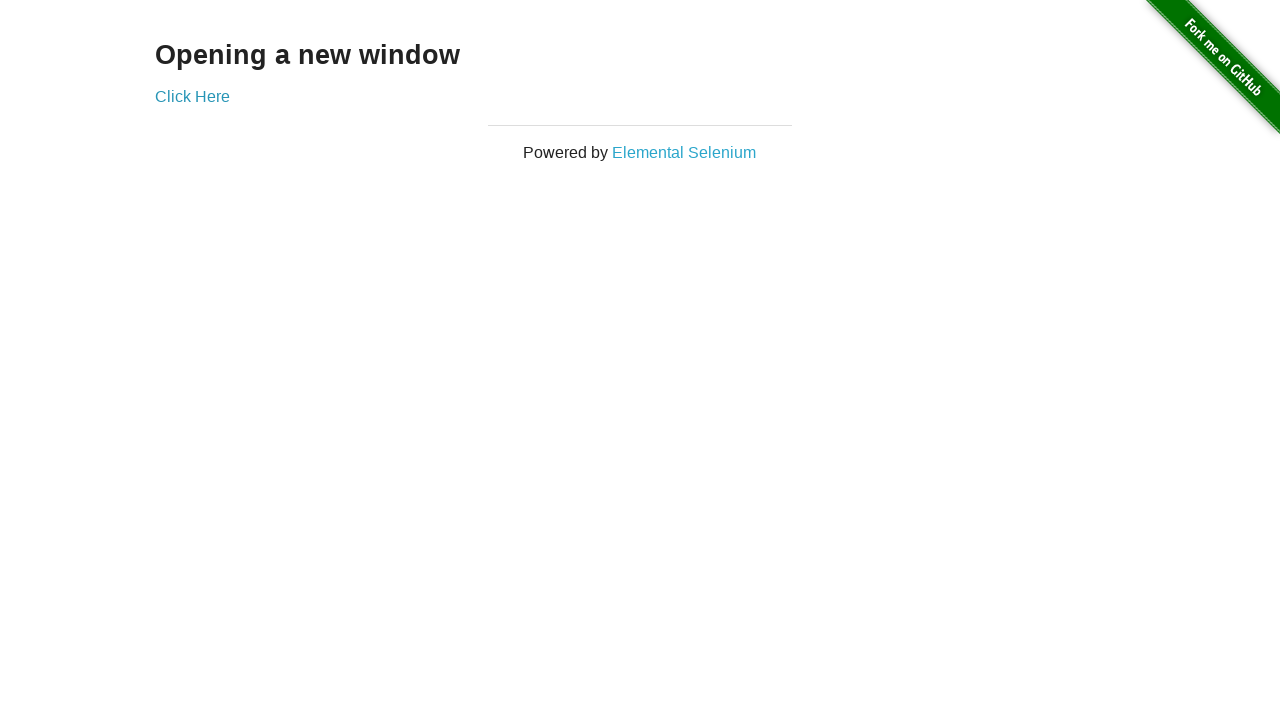